Navigates to Dangdang search results for science fiction novels, scrolls to a specific product element, and clicks through 5 pages of results using the "next page" pagination link.

Starting URL: http://search.dangdang.com/?key=%BF%C6%BB%C3%D0%A1%CB%B5&act=input

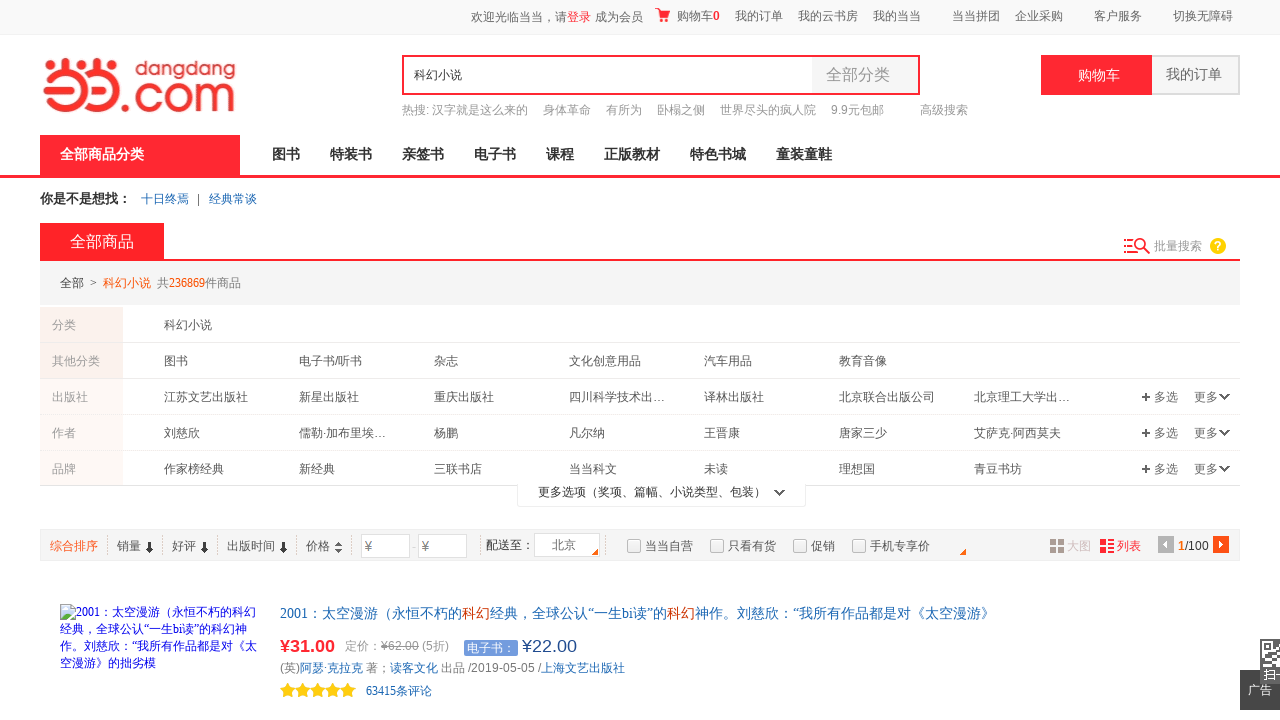

Waited for search results container to load
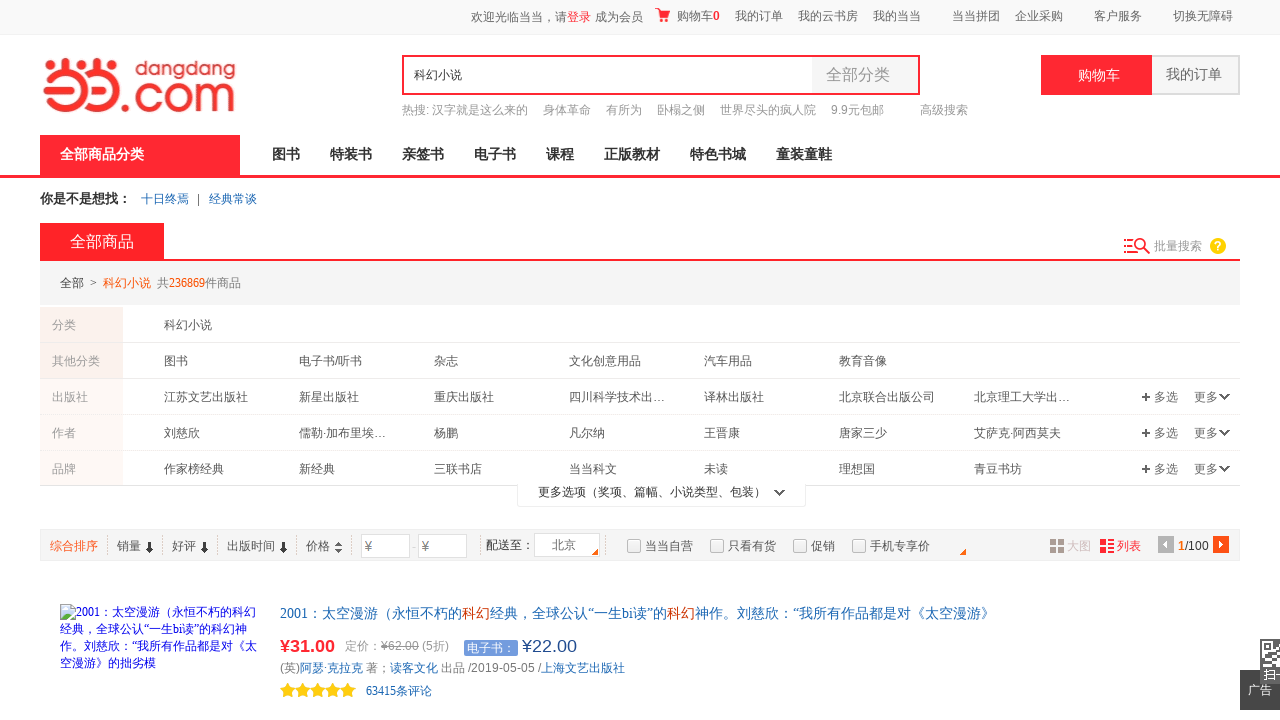

Scrolled to target product element
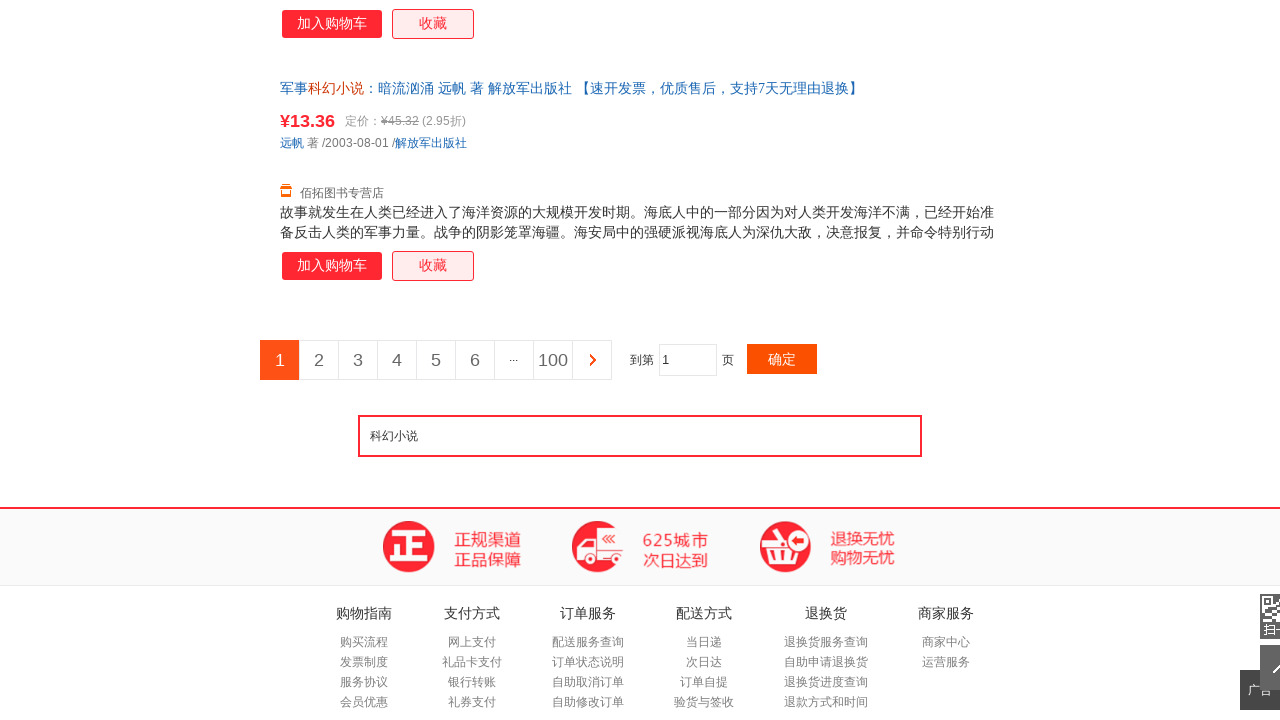

Next page button visible (iteration 1/5)
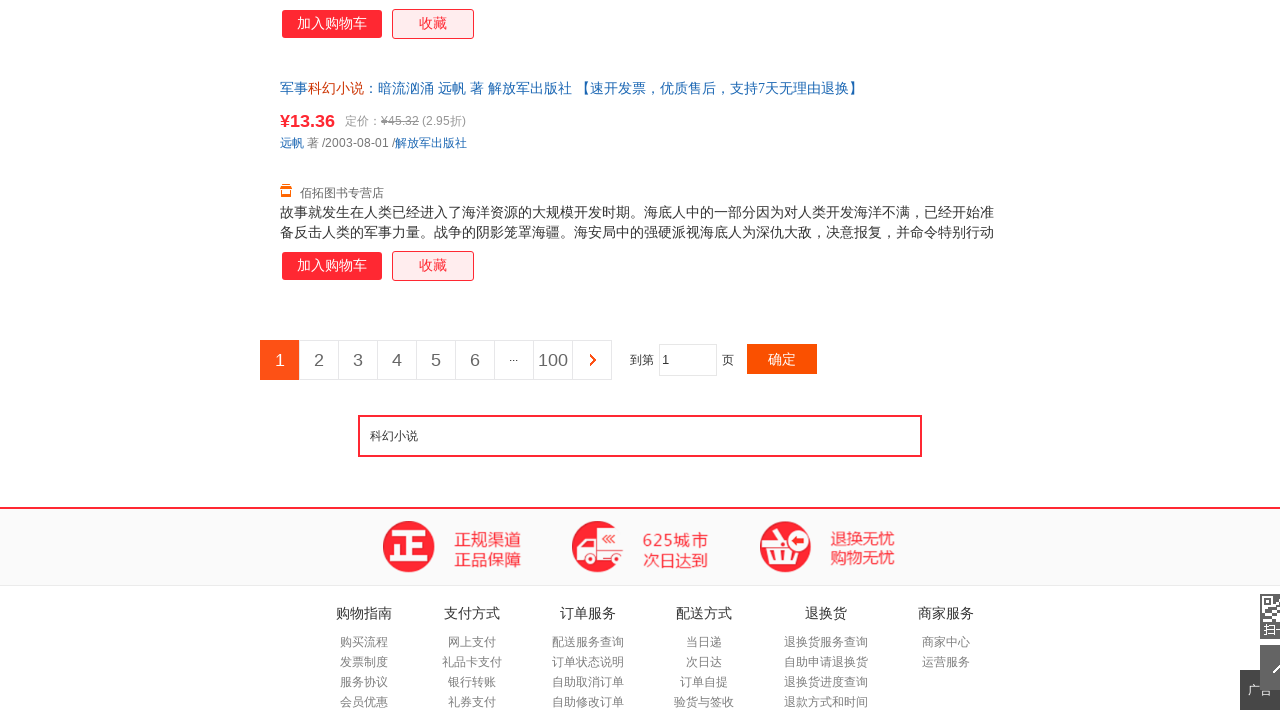

Clicked next page button (page 1 to 2) at (592, 360) on text=下一页
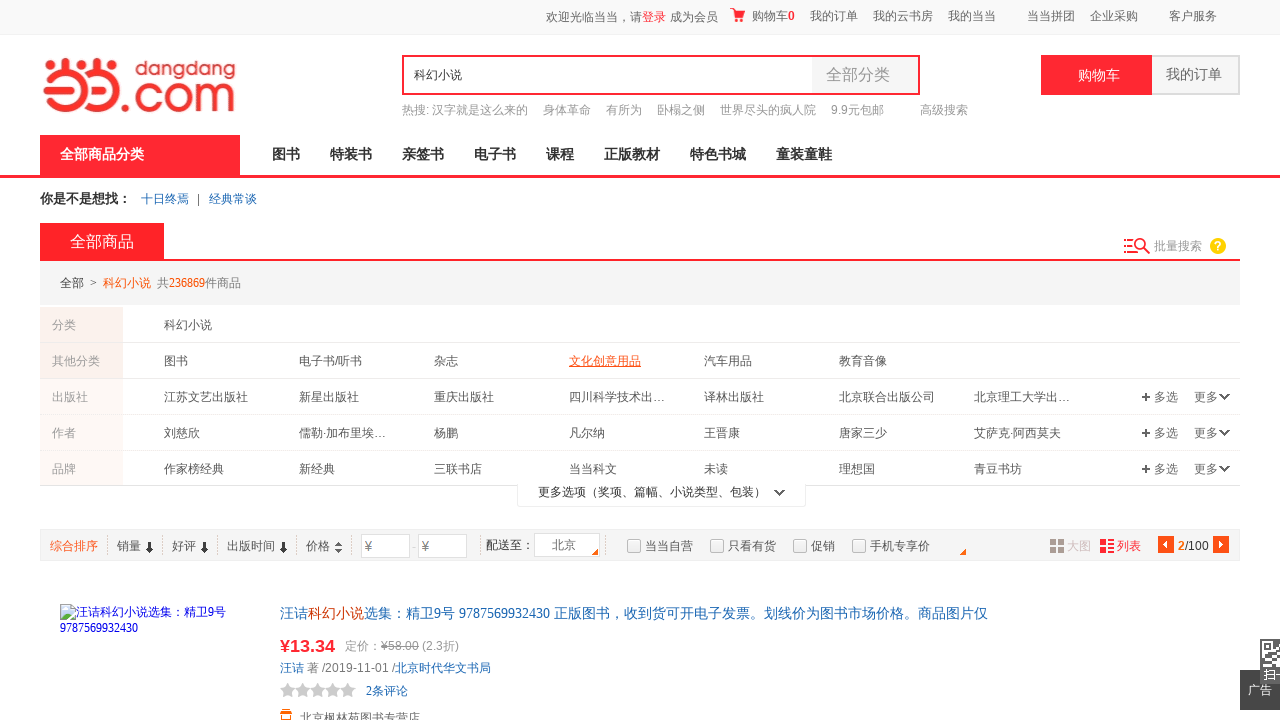

Page 2 loaded and network idle
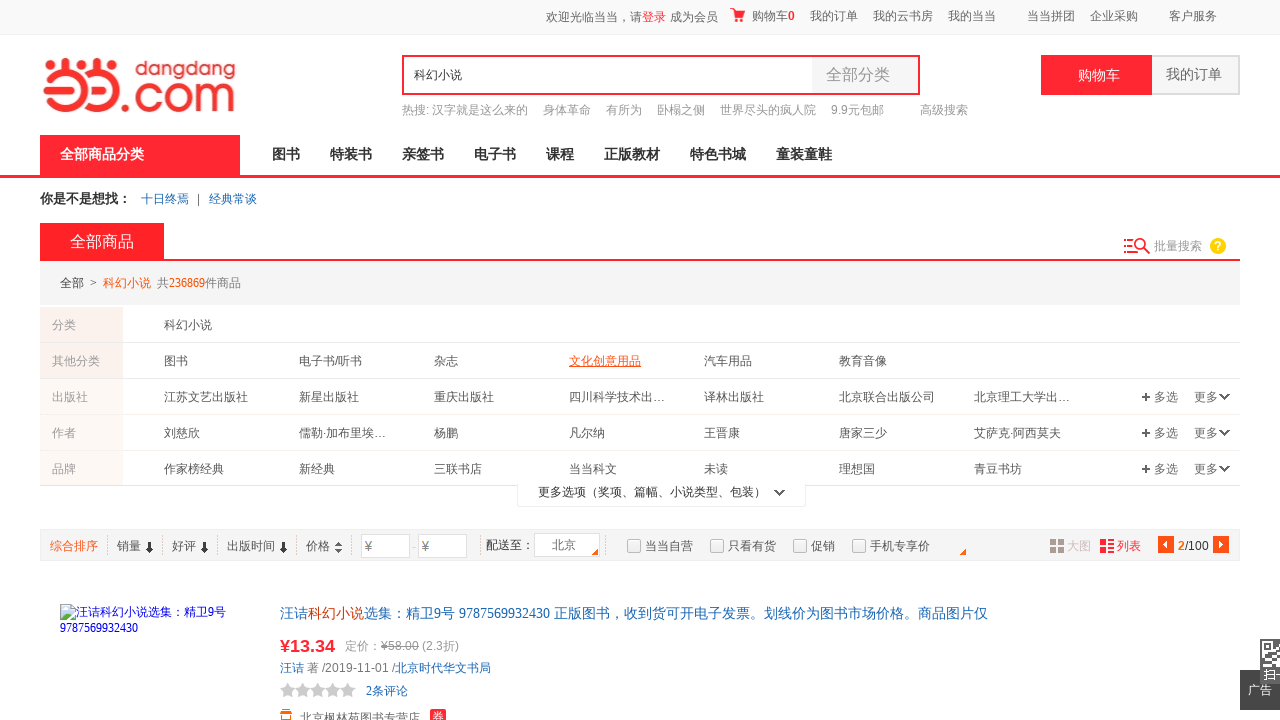

Next page button visible (iteration 2/5)
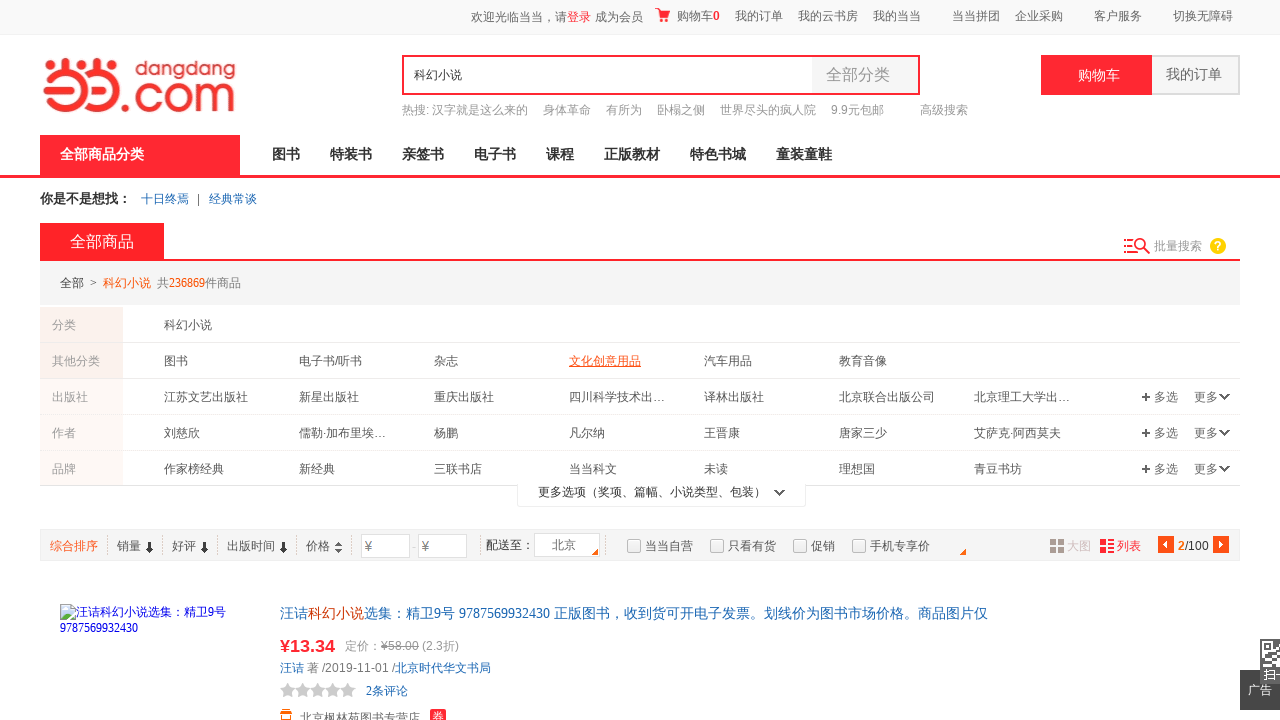

Clicked next page button (page 2 to 3) at (592, 360) on text=下一页
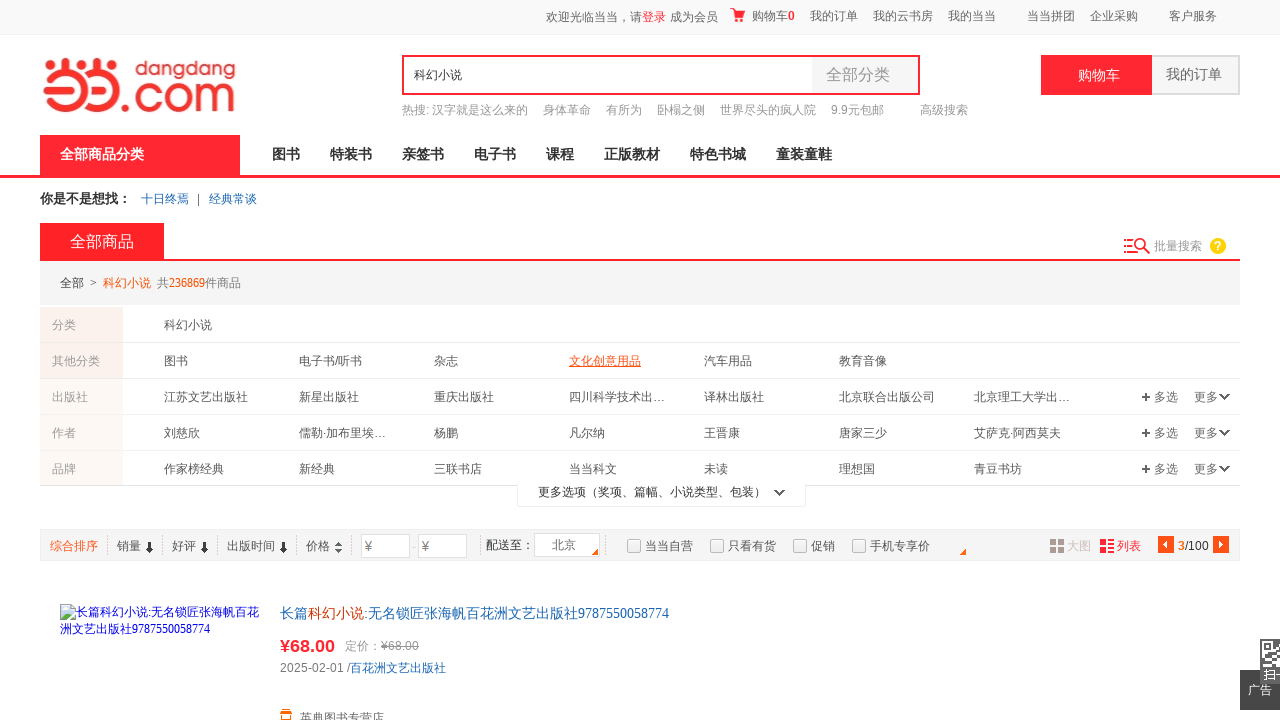

Page 3 loaded and network idle
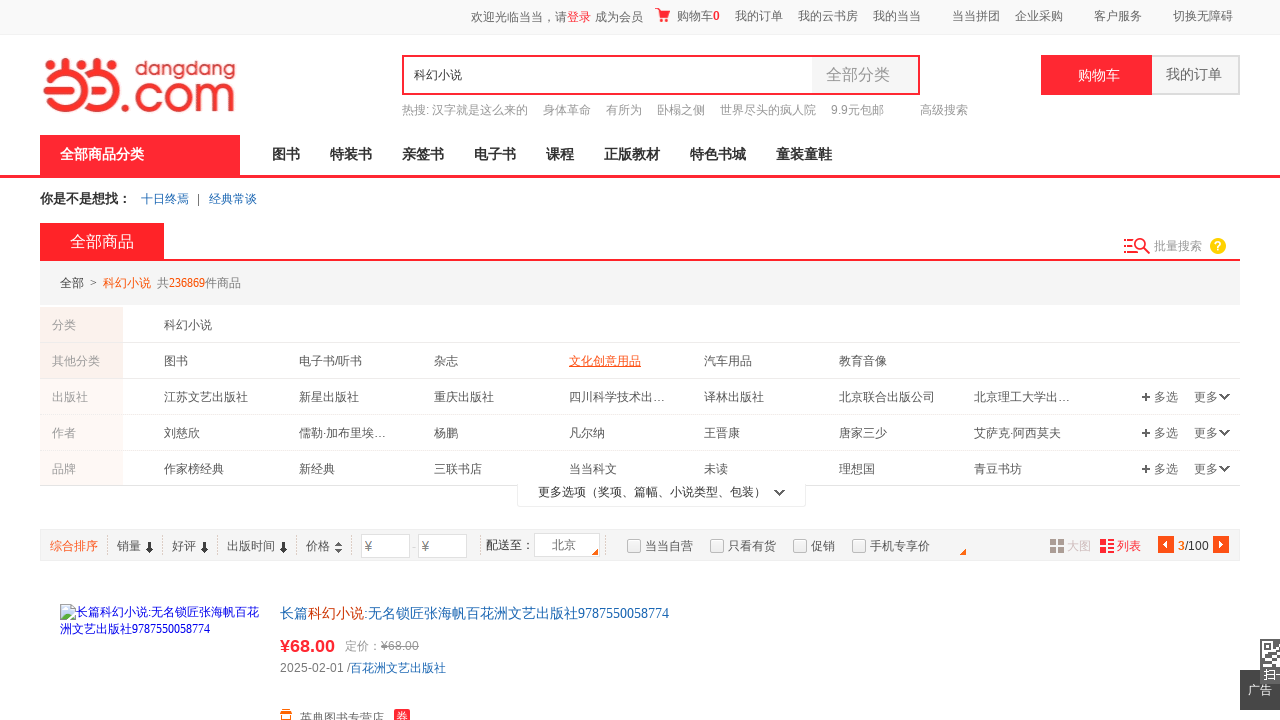

Next page button visible (iteration 3/5)
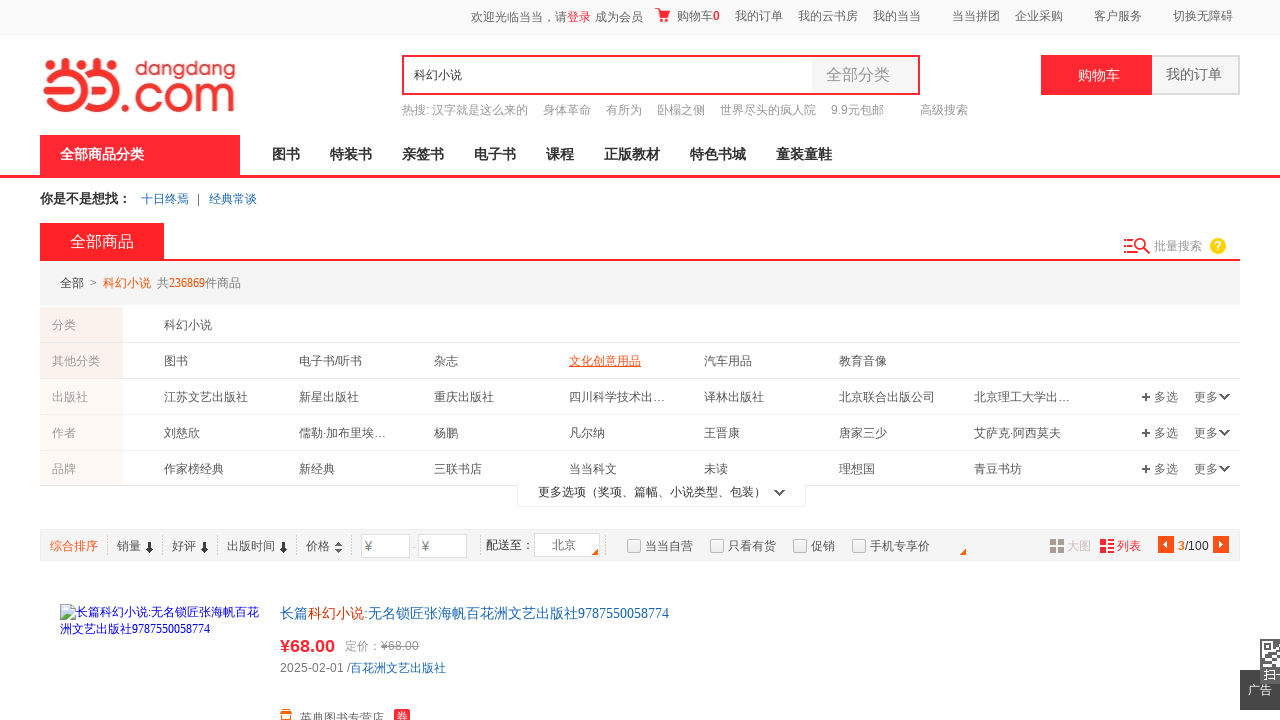

Clicked next page button (page 3 to 4) at (592, 360) on text=下一页
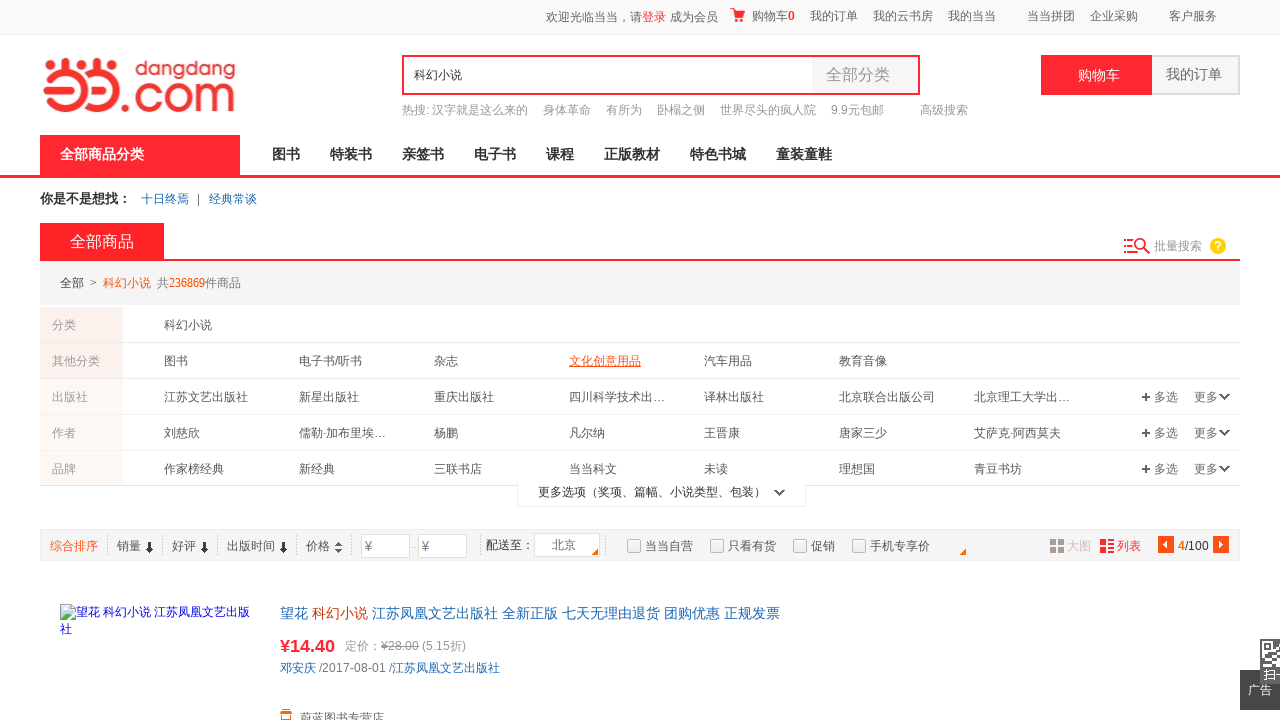

Page 4 loaded and network idle
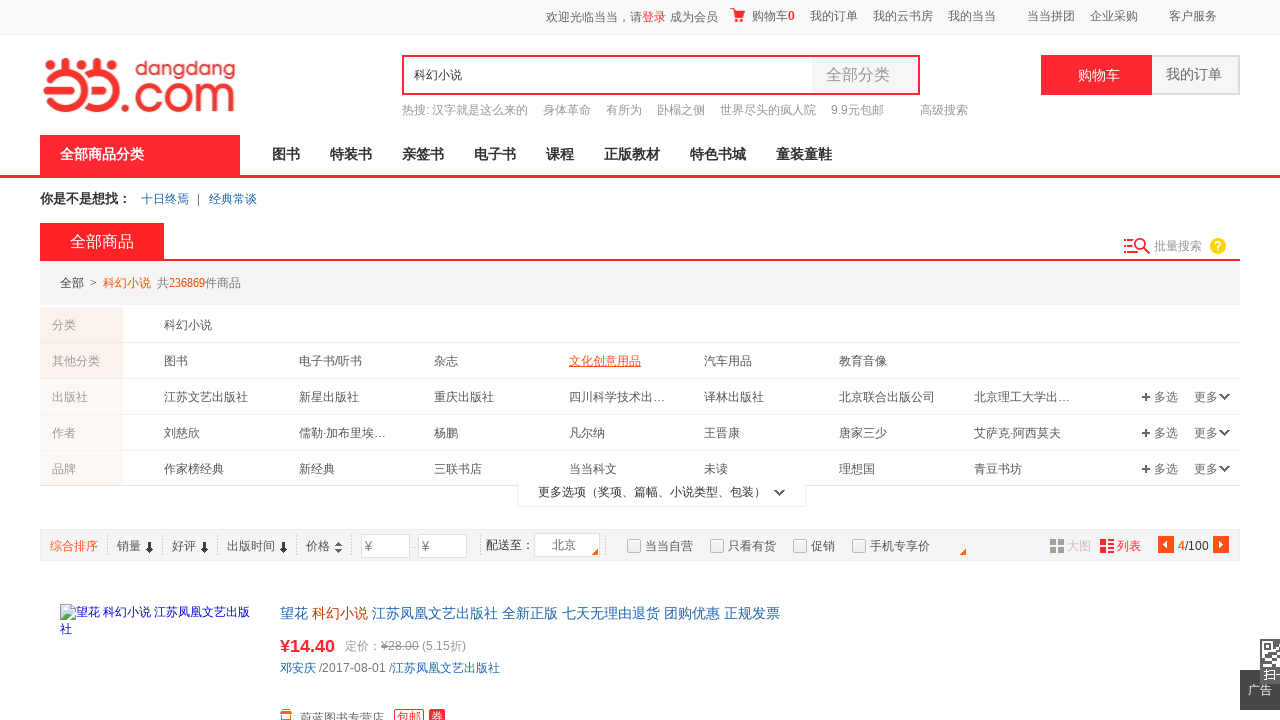

Next page button visible (iteration 4/5)
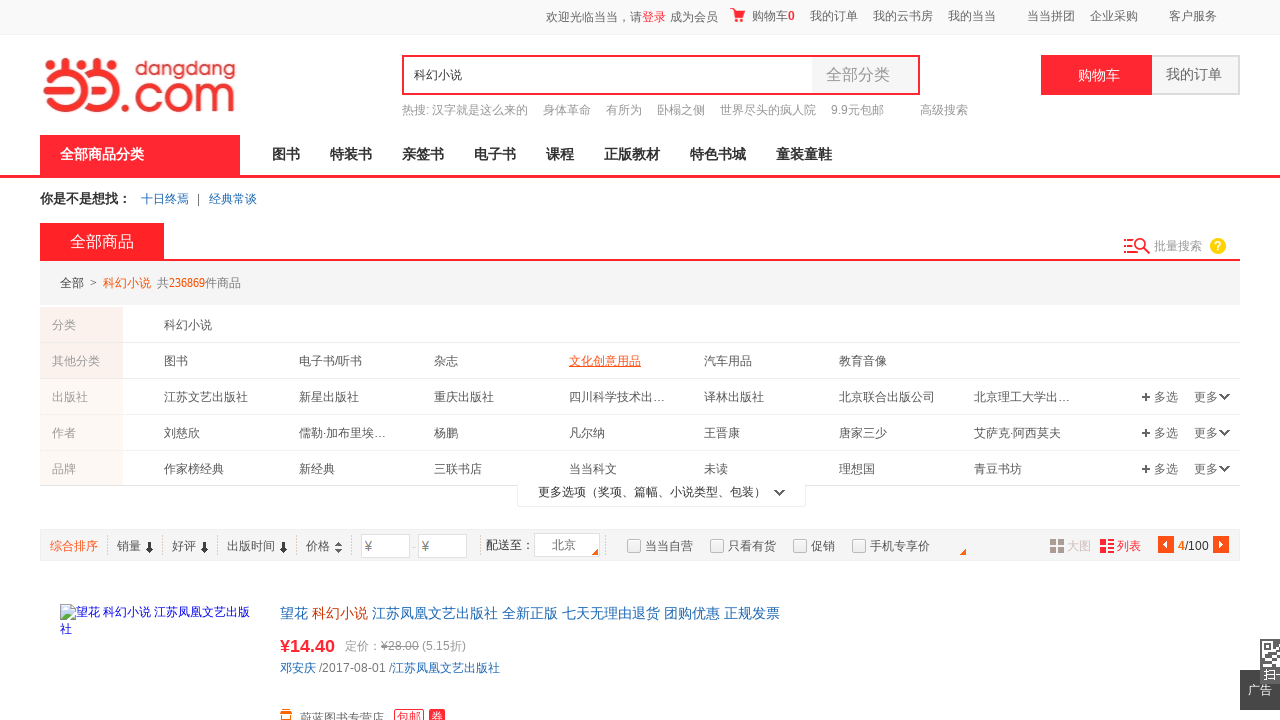

Clicked next page button (page 4 to 5) at (592, 360) on text=下一页
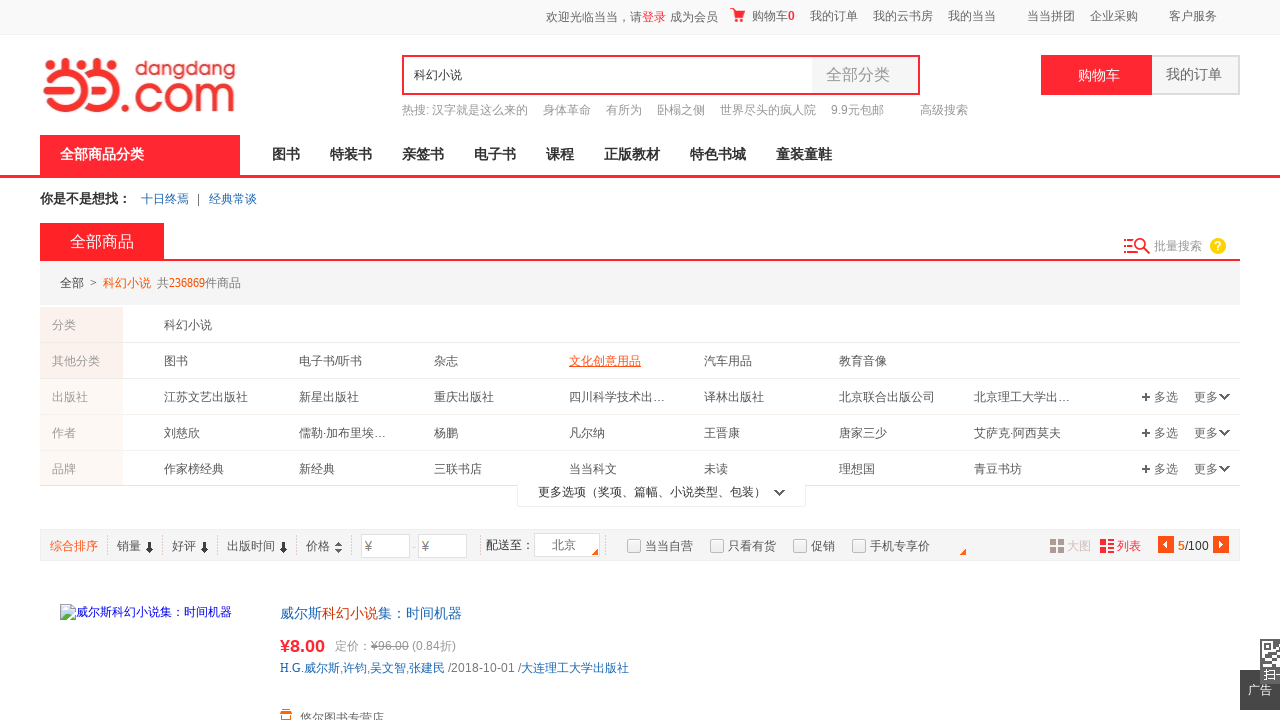

Page 5 loaded and network idle
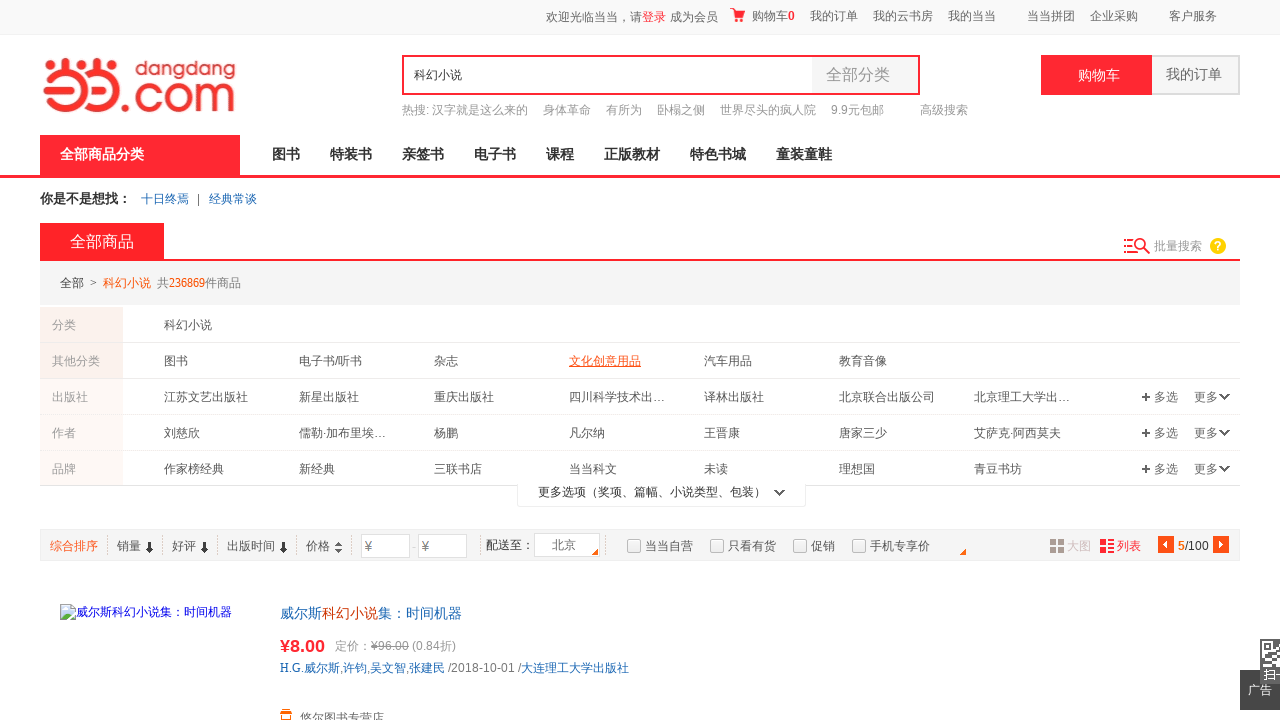

Next page button visible (iteration 5/5)
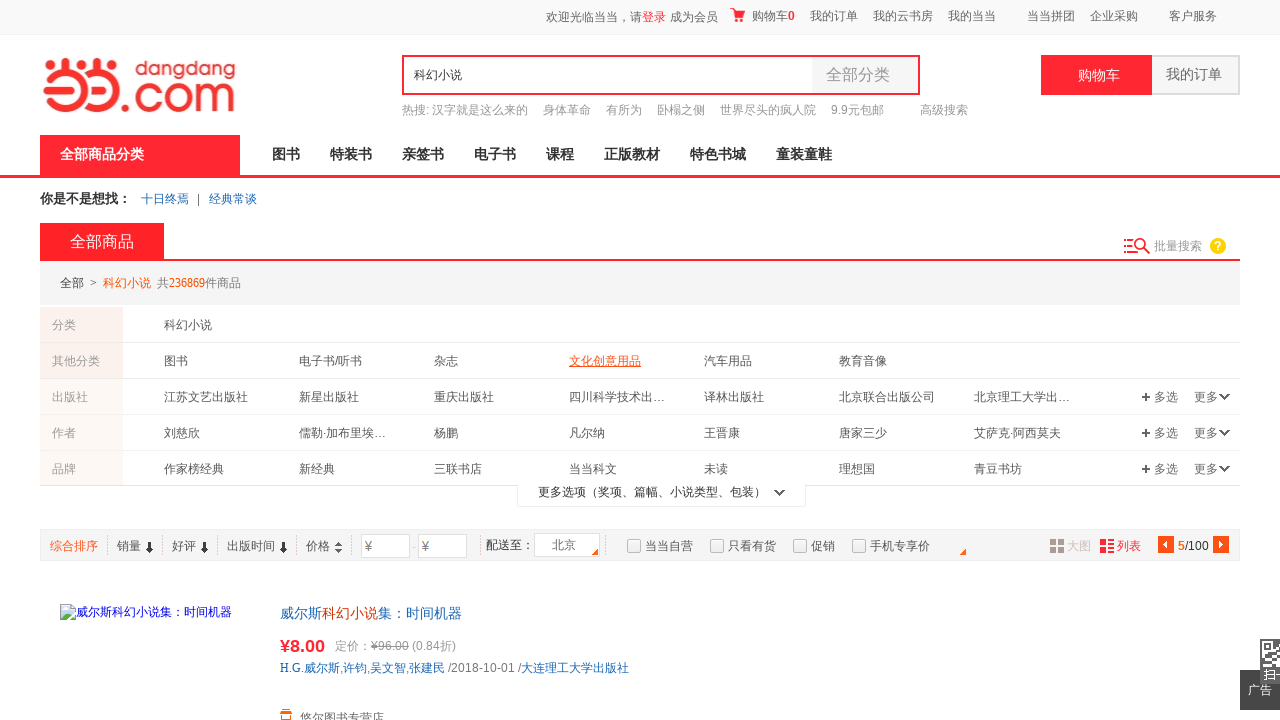

Clicked next page button (page 5 to 6) at (592, 360) on text=下一页
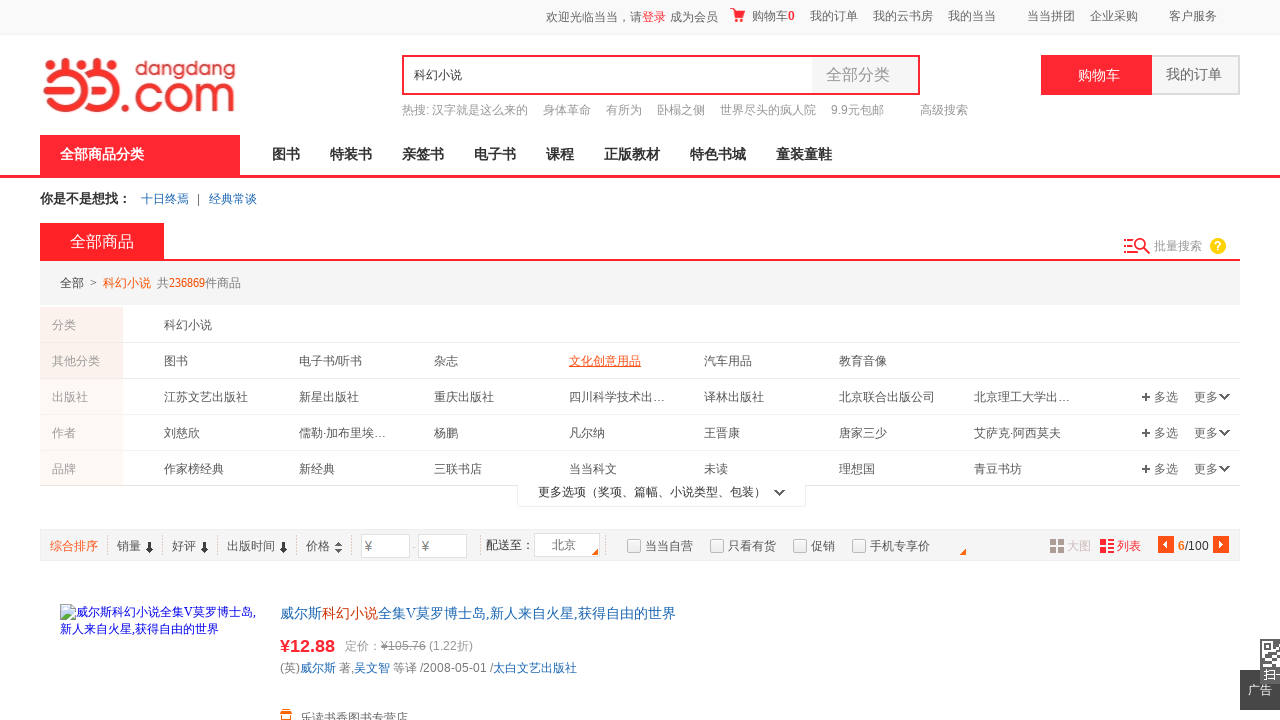

Page 6 loaded and network idle
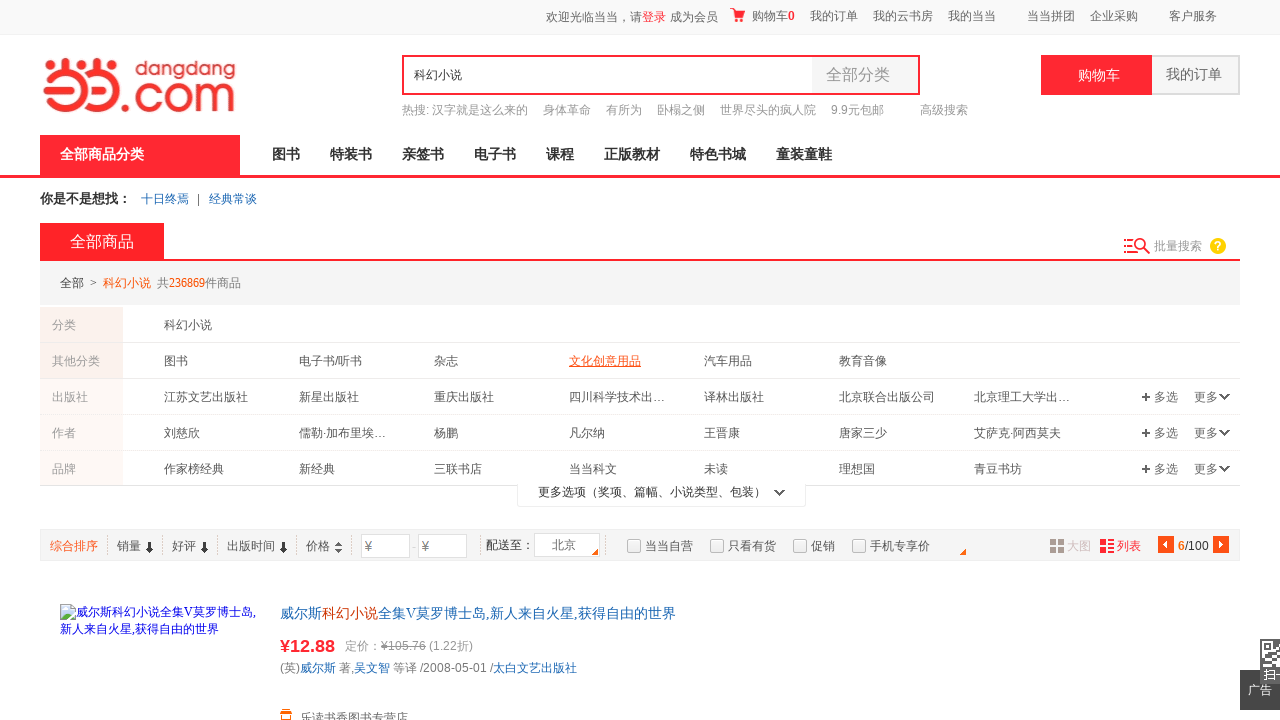

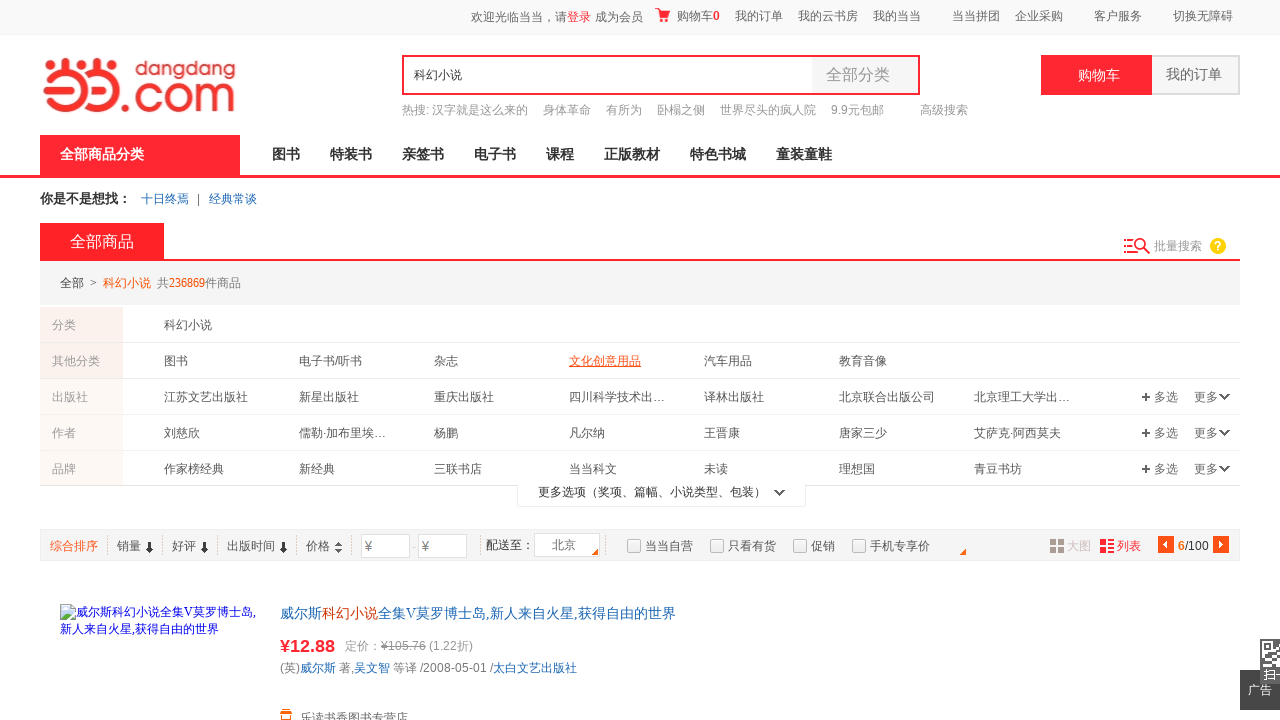